Tests a Todo App by checking off items, adding a new todo item, and clicking a link. The test verifies basic todo app functionality including checkbox interactions, form input, and button clicks.

Starting URL: http://crossbrowsertesting.github.io/todo-app.html

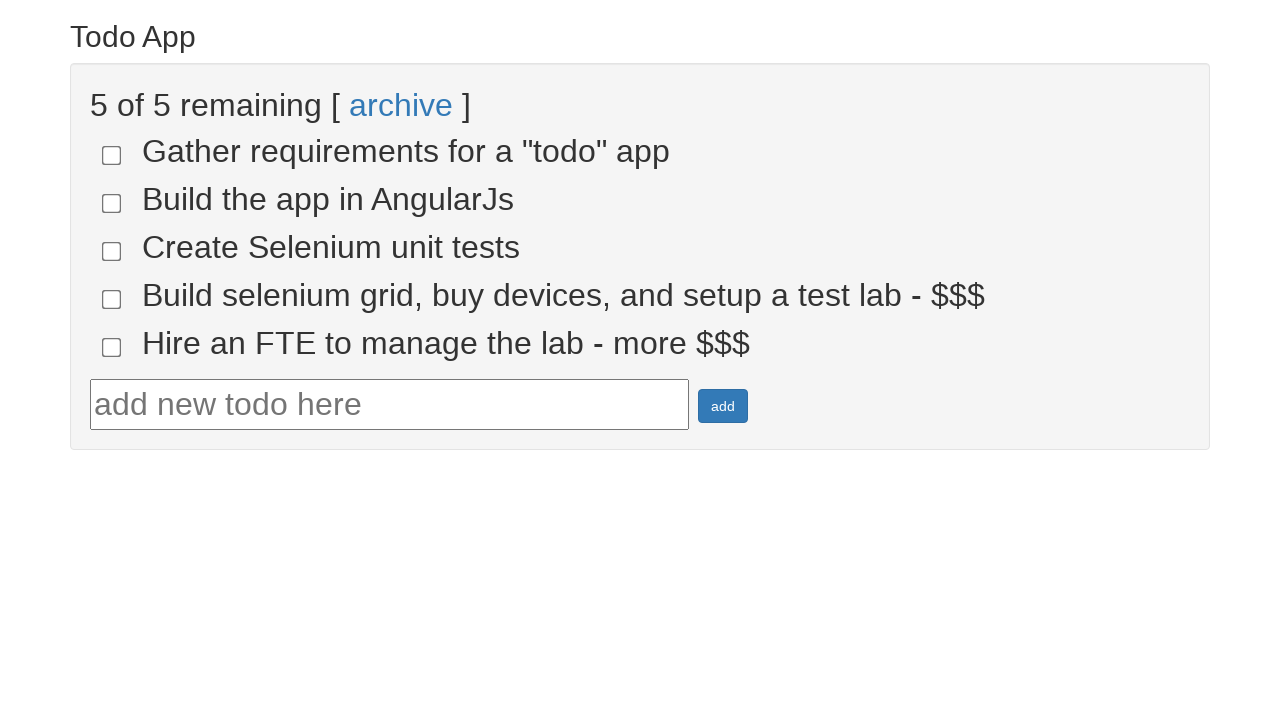

Waited for Todo App page to load
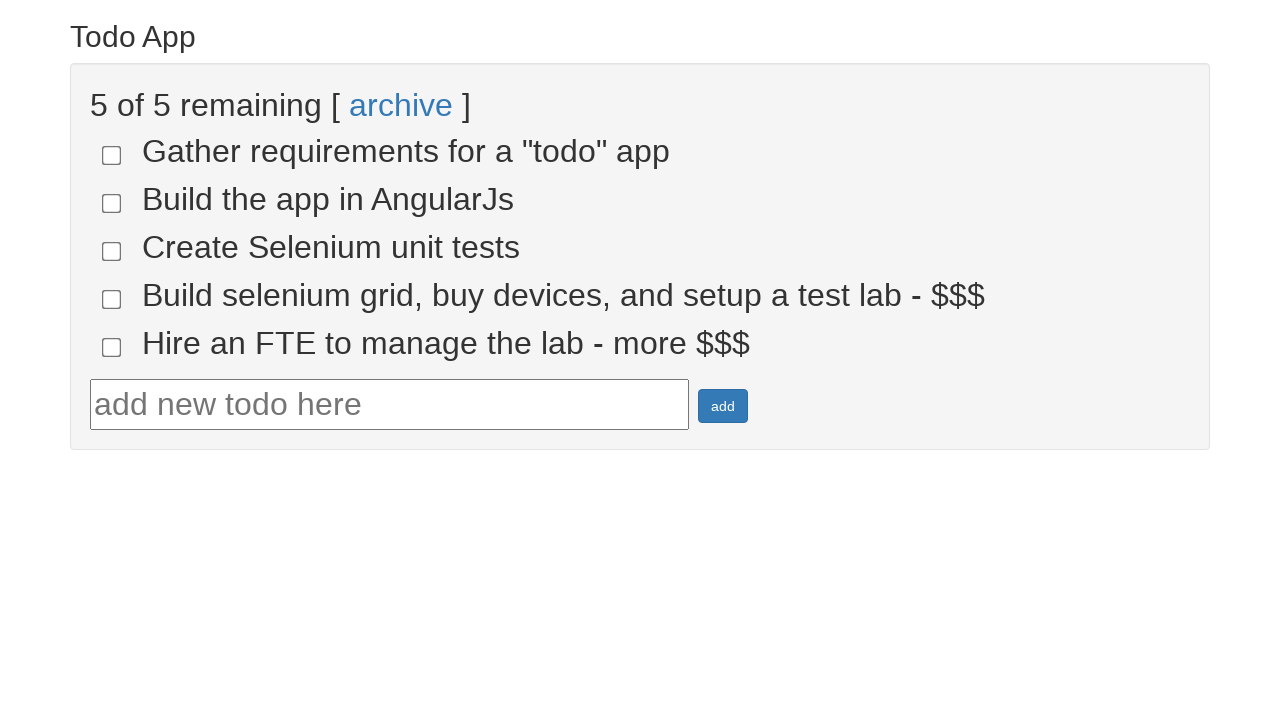

Checked the 4th todo item checkbox at (112, 299) on xpath=//html/body/div/div/div/ul/li[4]/input
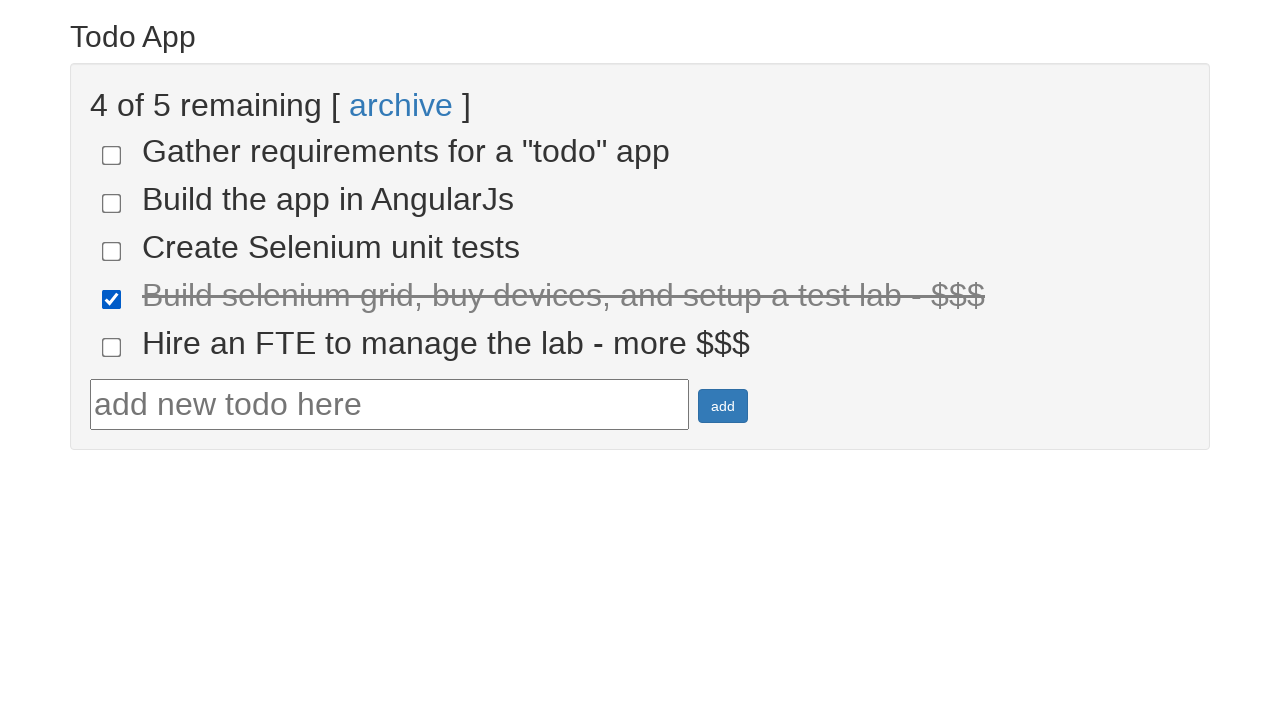

Checked the 5th todo item checkbox at (112, 347) on xpath=//html/body/div/div/div/ul/li[5]/input
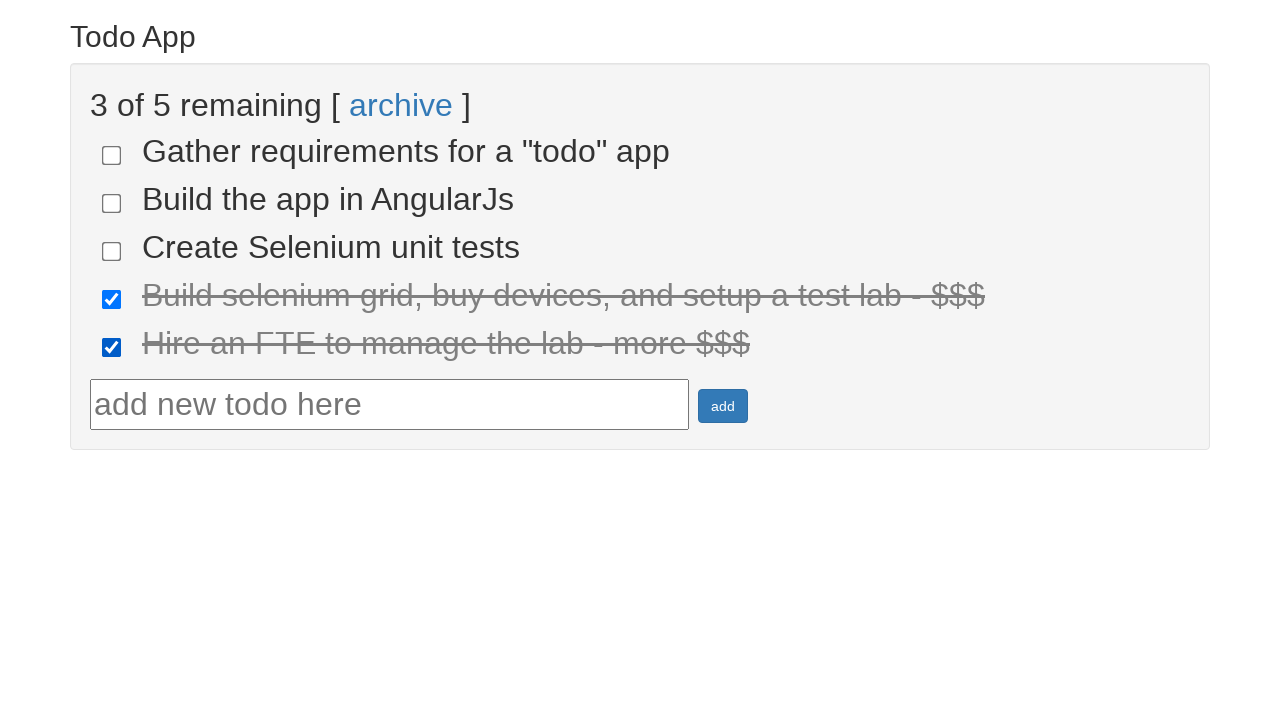

Filled in new todo text field with 'run your first selenium test' on //*[@id='todotext']
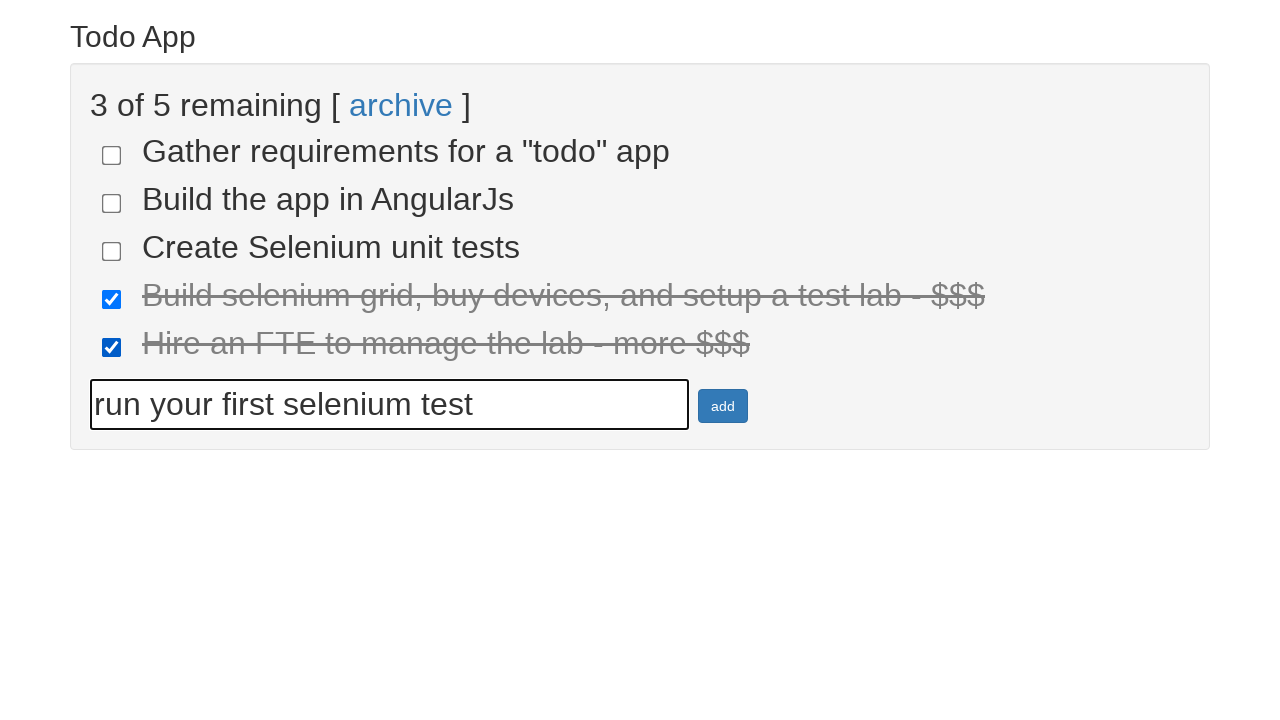

Clicked the add button to create new todo item at (723, 406) on xpath=//*[@id='addbutton']
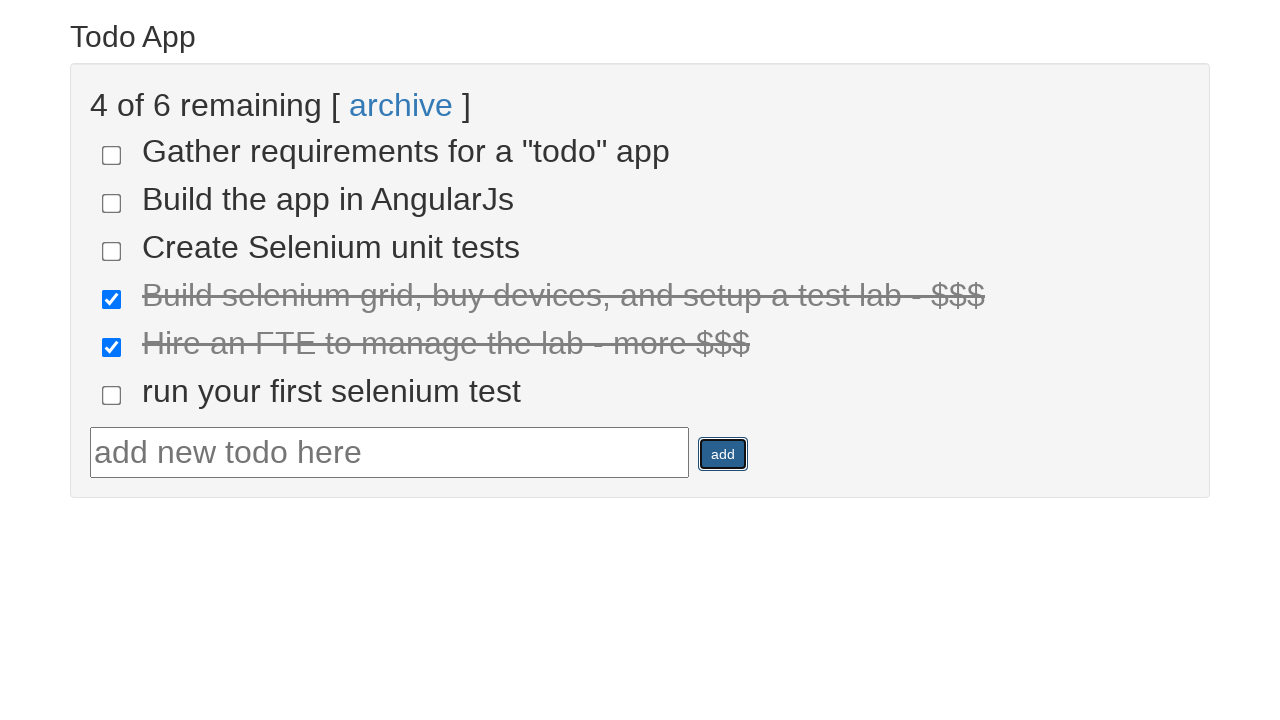

Clicked the archive link at (401, 105) on xpath=//html/body/div/div/div/a
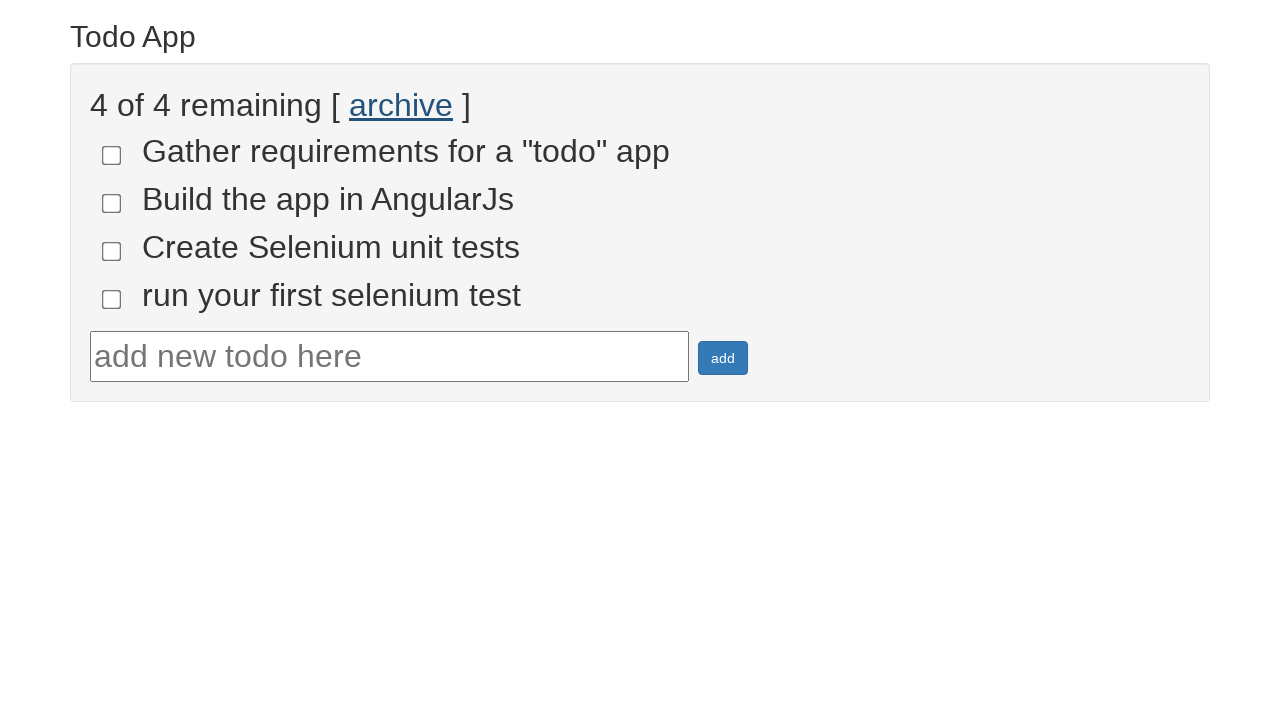

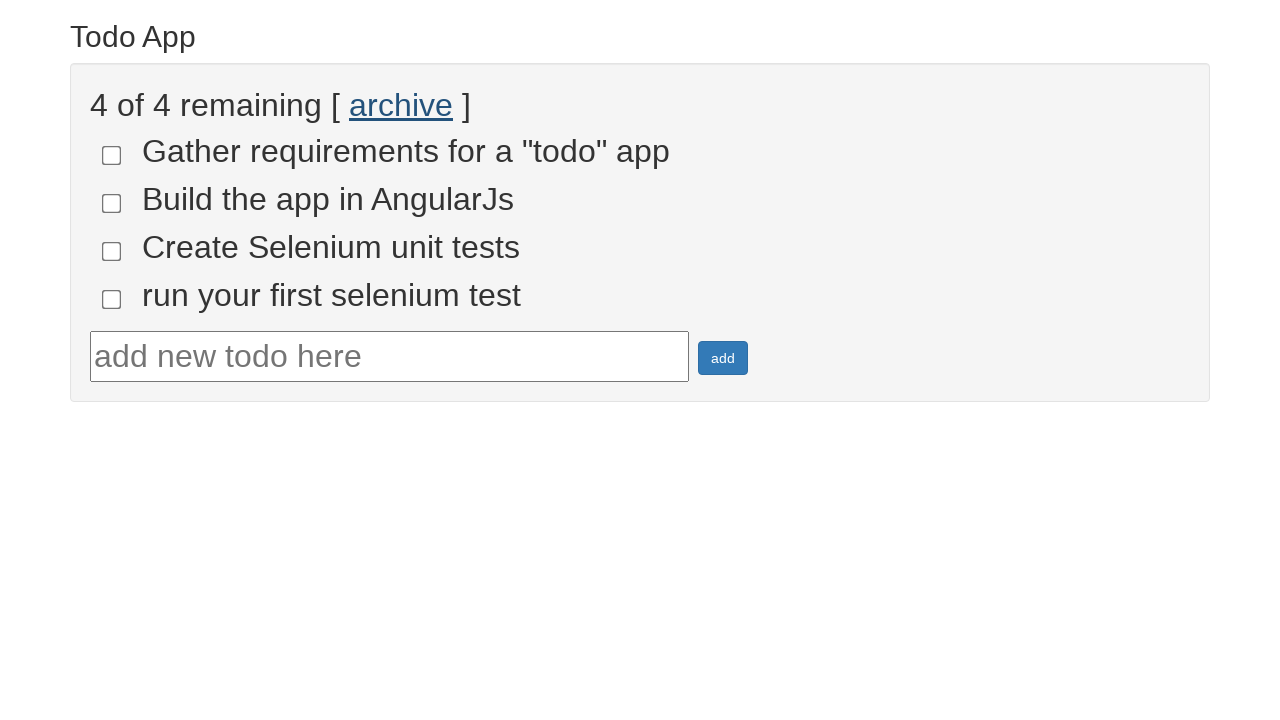